Tests browser window resizing behavior on a jQuery UI resizable demo page by progressively increasing the window size from 300x300 to 850x850 pixels in increments of 50 pixels.

Starting URL: https://jqueryui.com/resources/demos/resizable/default.html

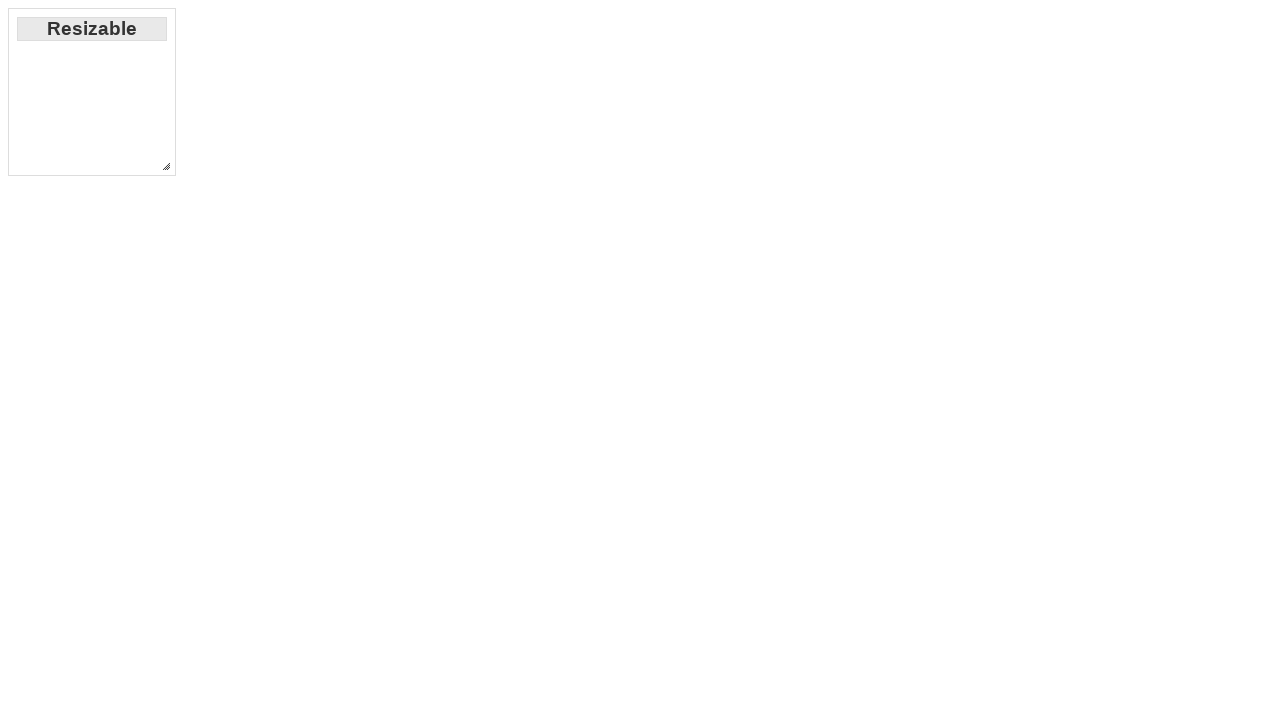

Navigated to jQuery UI resizable demo page
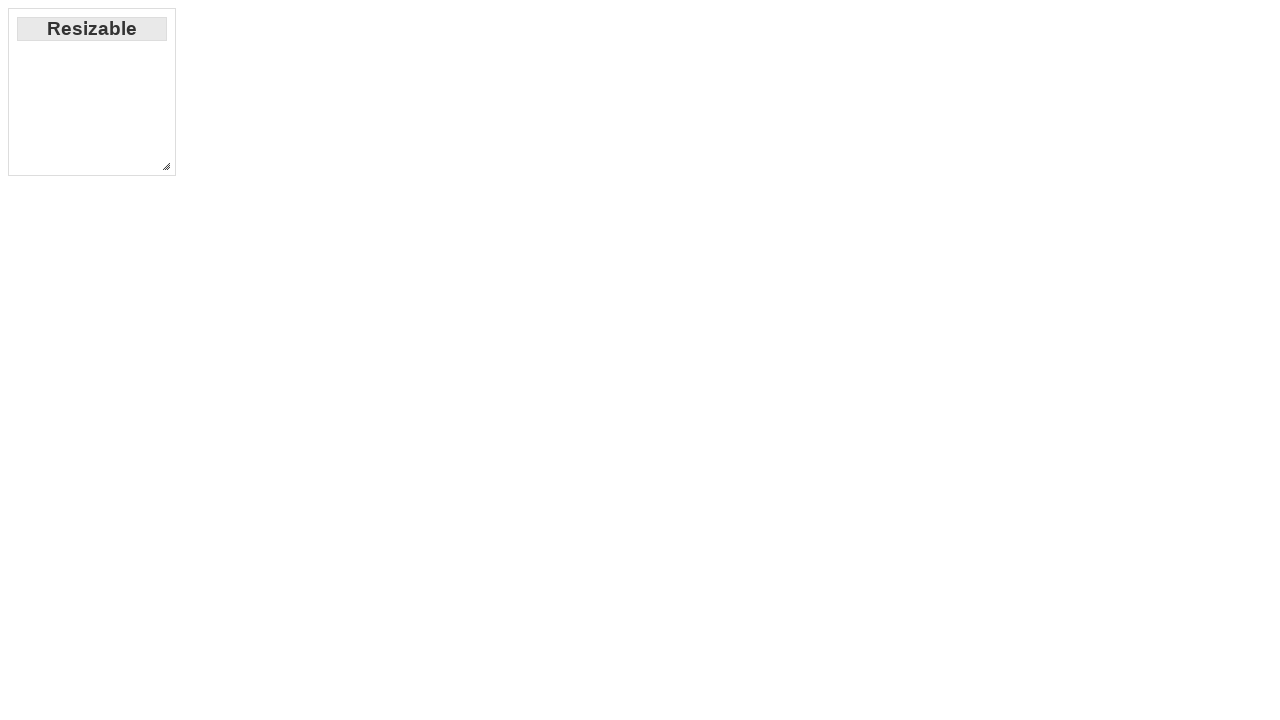

Resized viewport to 300x300 pixels
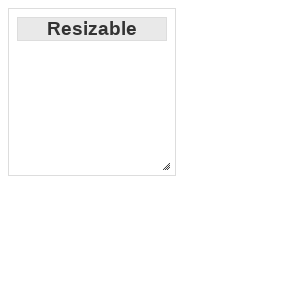

Waited 300ms after resizing to 300x300 pixels
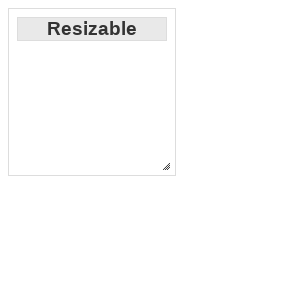

Resized viewport to 350x350 pixels
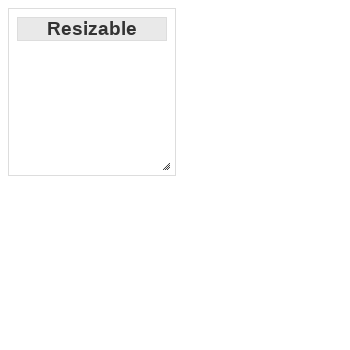

Waited 300ms after resizing to 350x350 pixels
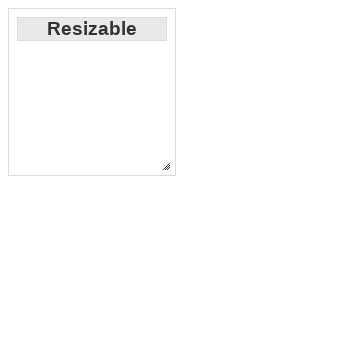

Resized viewport to 400x400 pixels
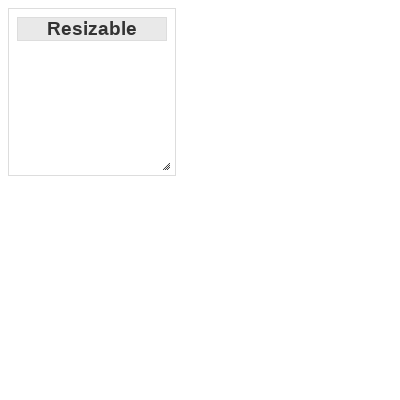

Waited 300ms after resizing to 400x400 pixels
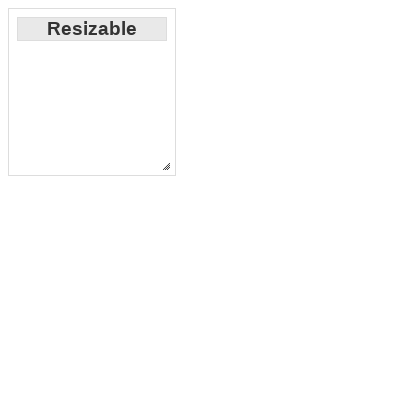

Resized viewport to 450x450 pixels
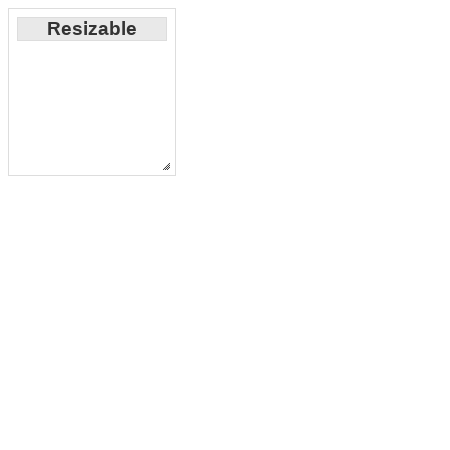

Waited 300ms after resizing to 450x450 pixels
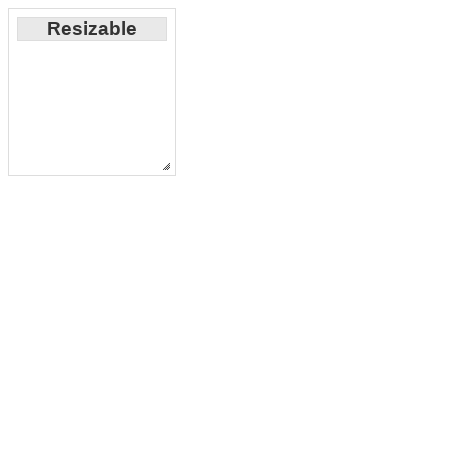

Resized viewport to 500x500 pixels
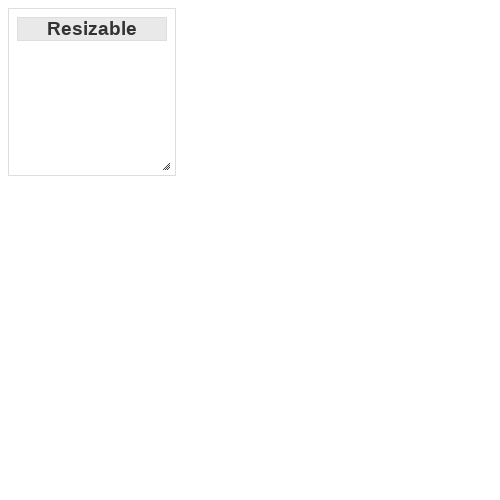

Waited 300ms after resizing to 500x500 pixels
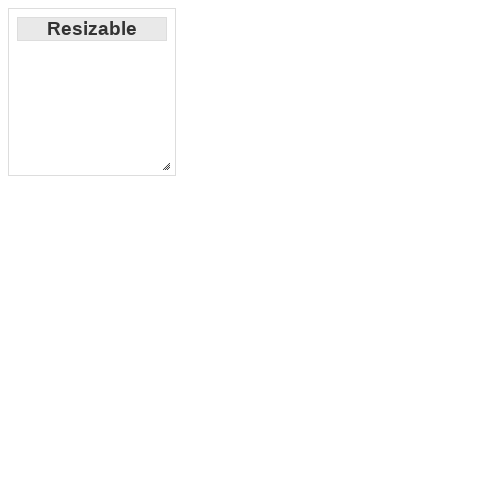

Resized viewport to 550x550 pixels
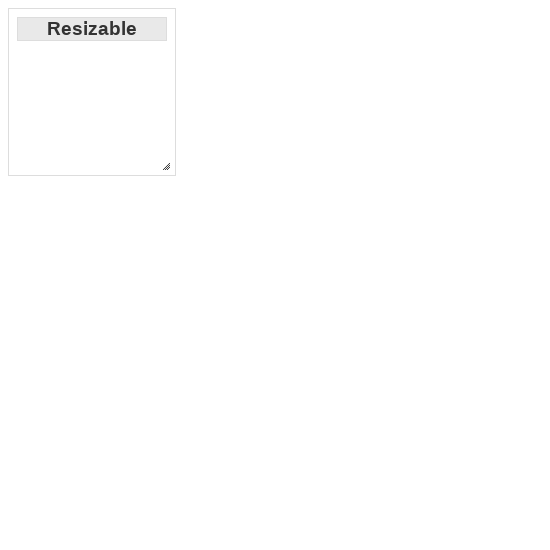

Waited 300ms after resizing to 550x550 pixels
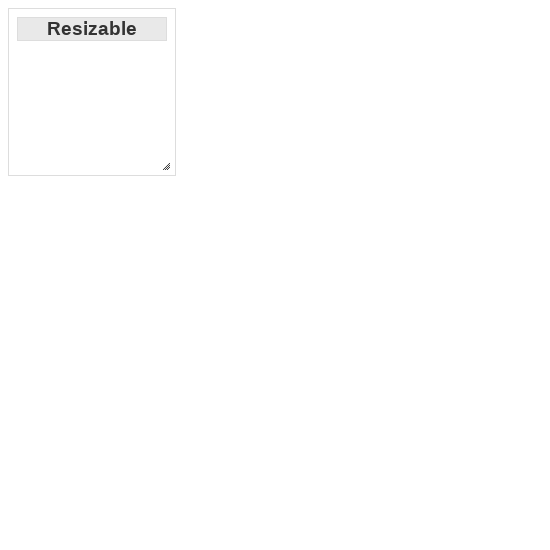

Resized viewport to 600x600 pixels
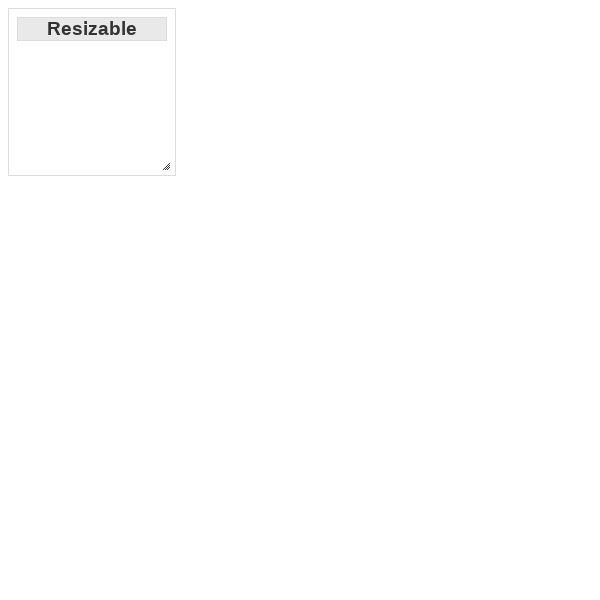

Waited 300ms after resizing to 600x600 pixels
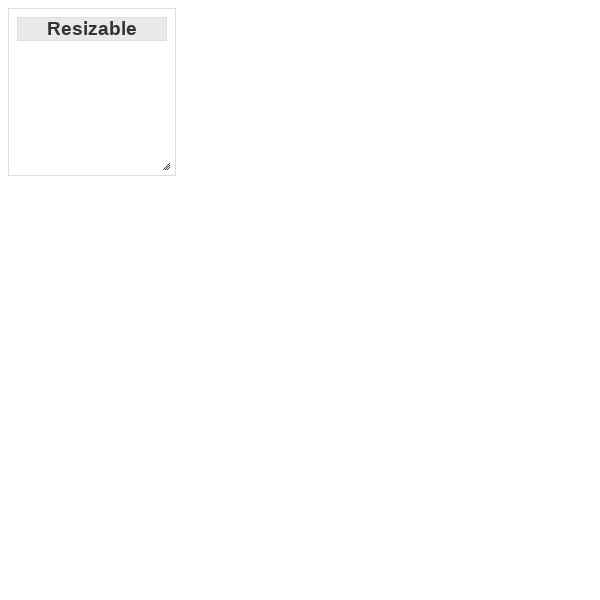

Resized viewport to 650x650 pixels
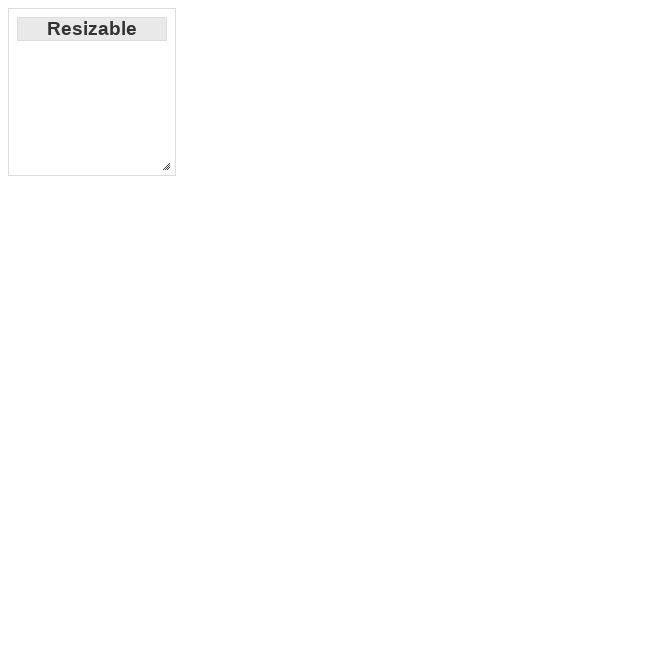

Waited 300ms after resizing to 650x650 pixels
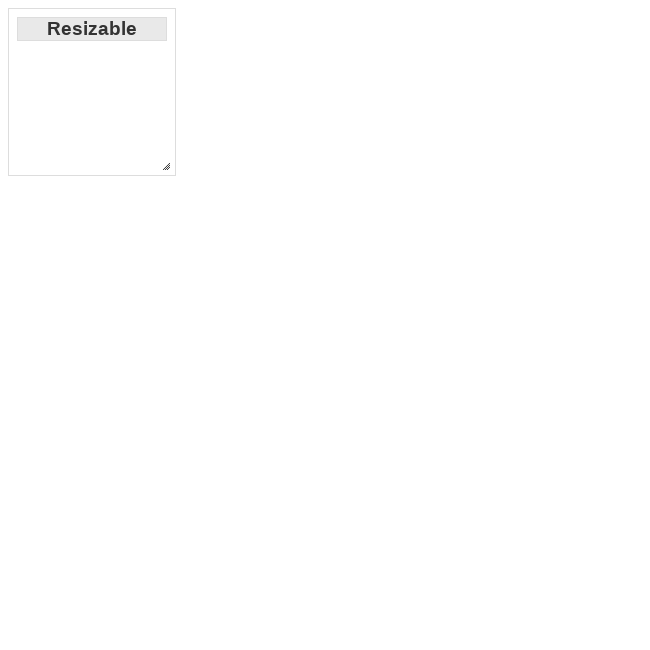

Resized viewport to 700x700 pixels
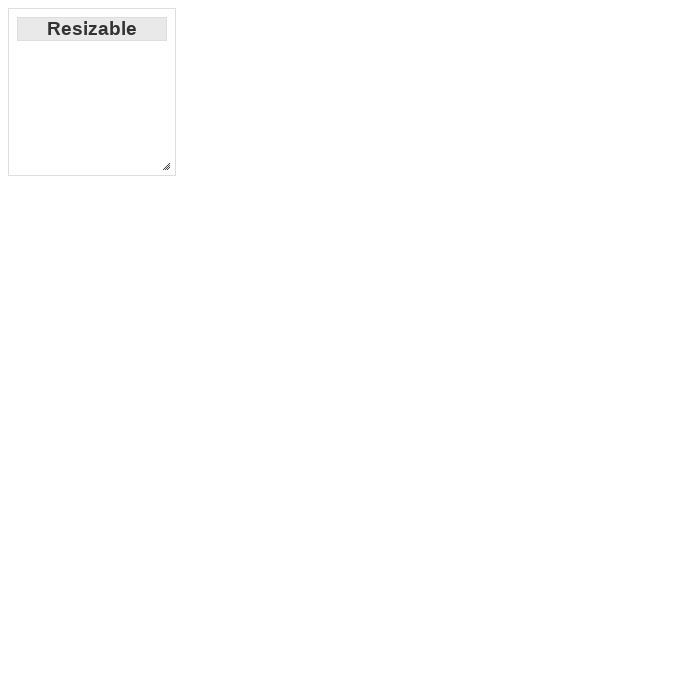

Waited 300ms after resizing to 700x700 pixels
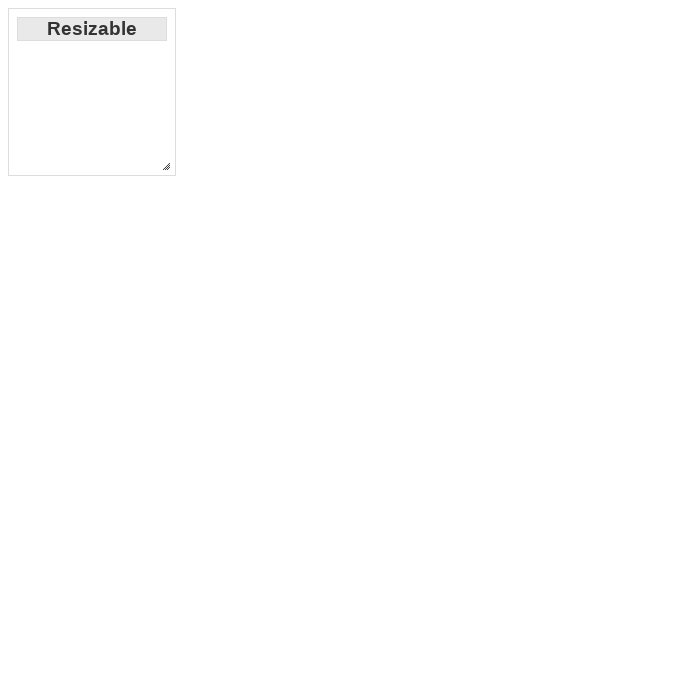

Resized viewport to 750x750 pixels
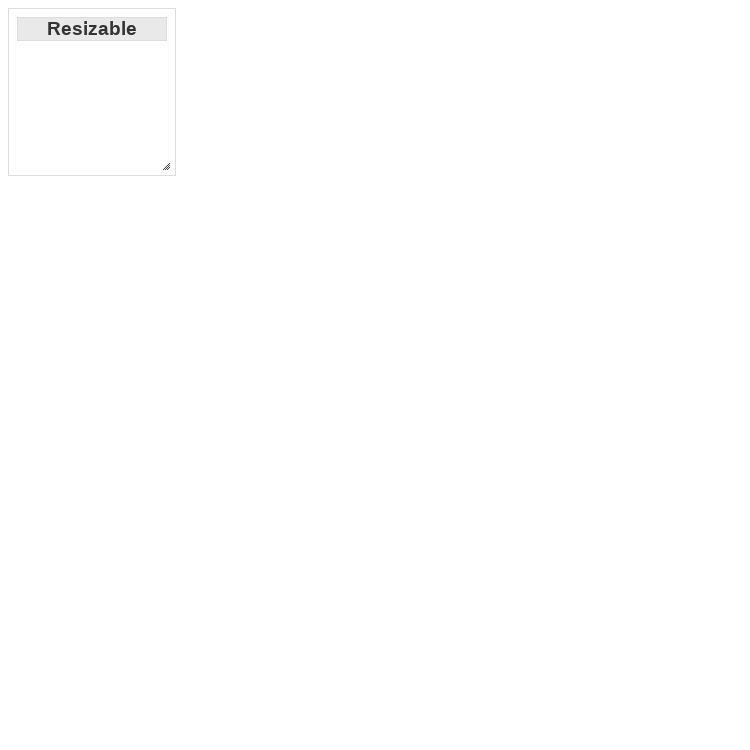

Waited 300ms after resizing to 750x750 pixels
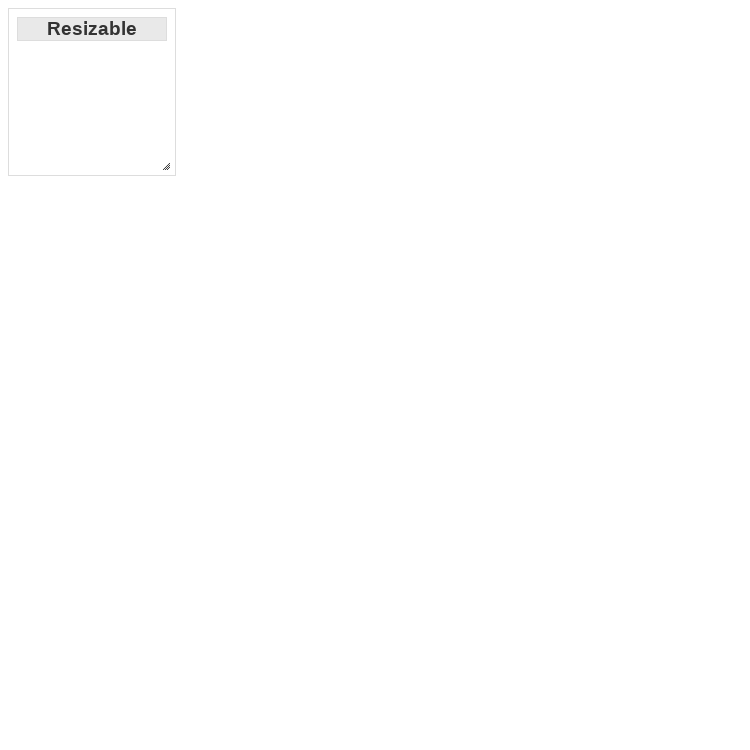

Resized viewport to 800x800 pixels
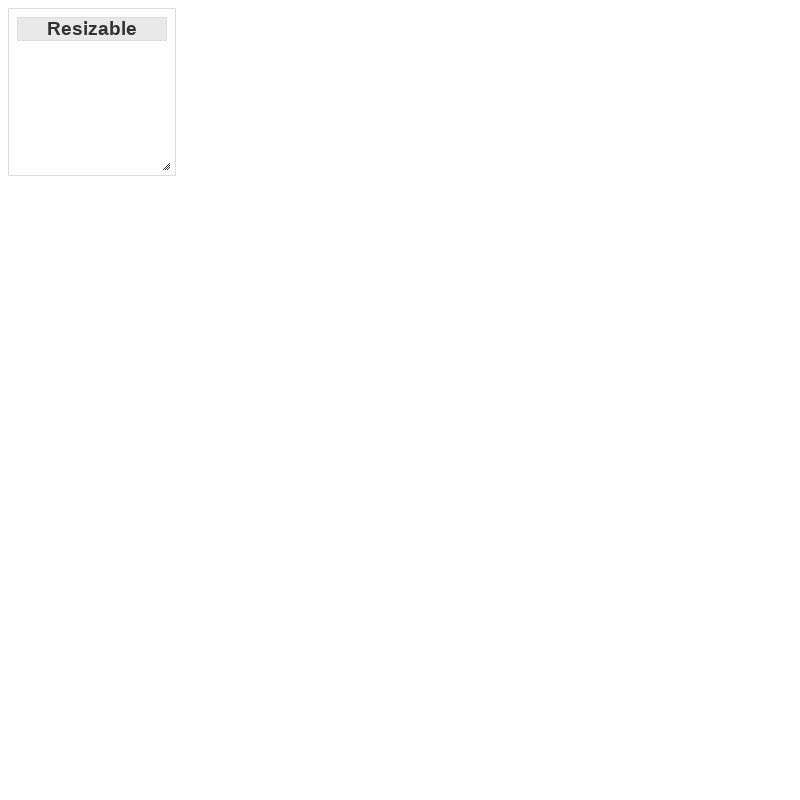

Waited 300ms after resizing to 800x800 pixels
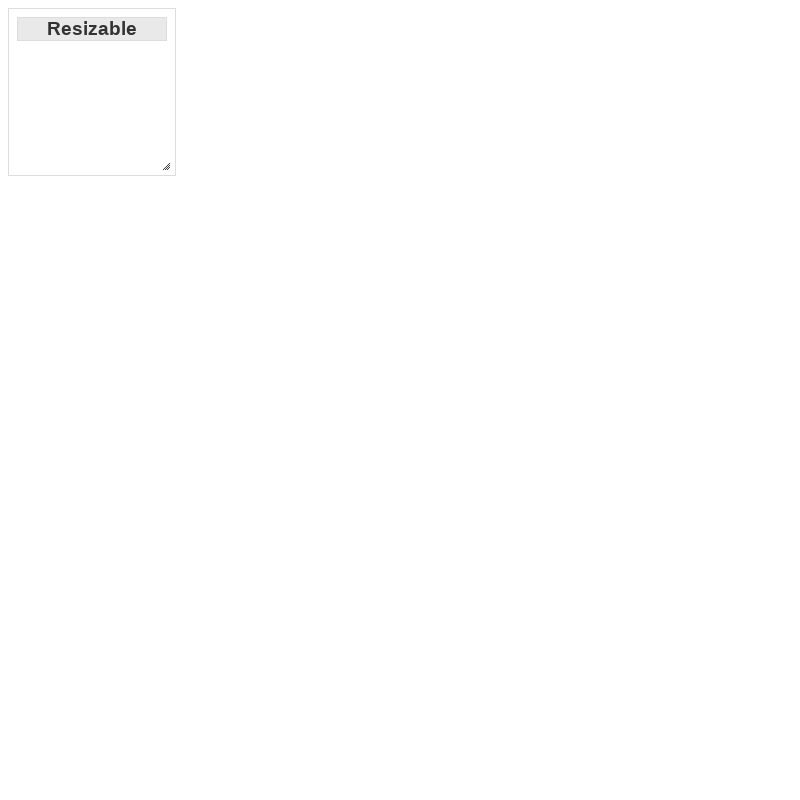

Resized viewport to 850x850 pixels
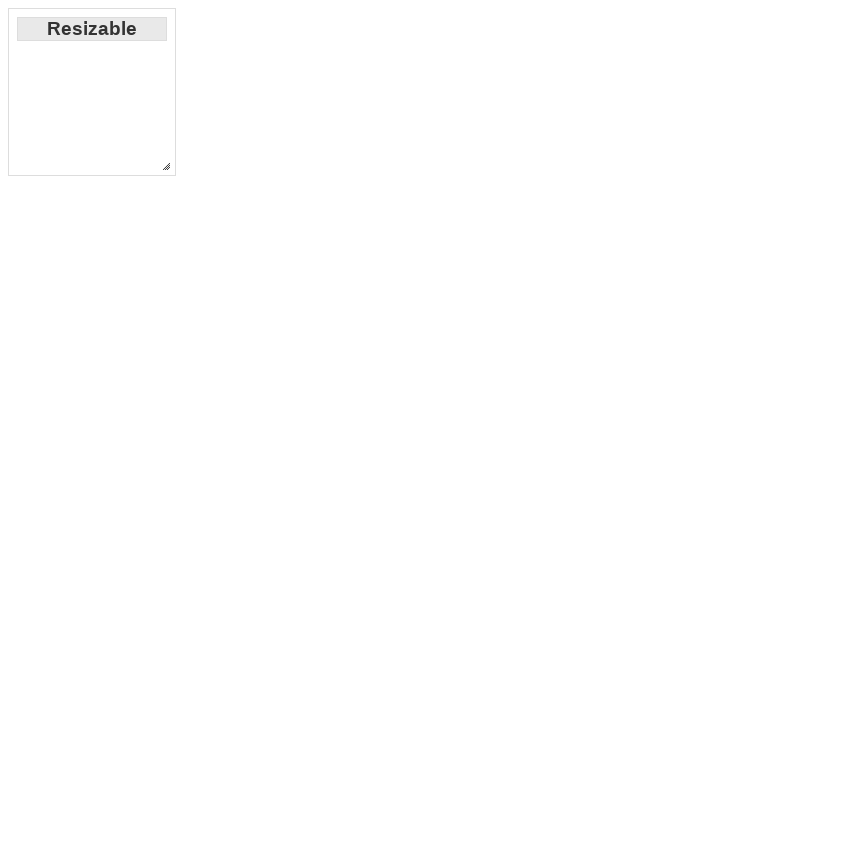

Waited 300ms after resizing to 850x850 pixels
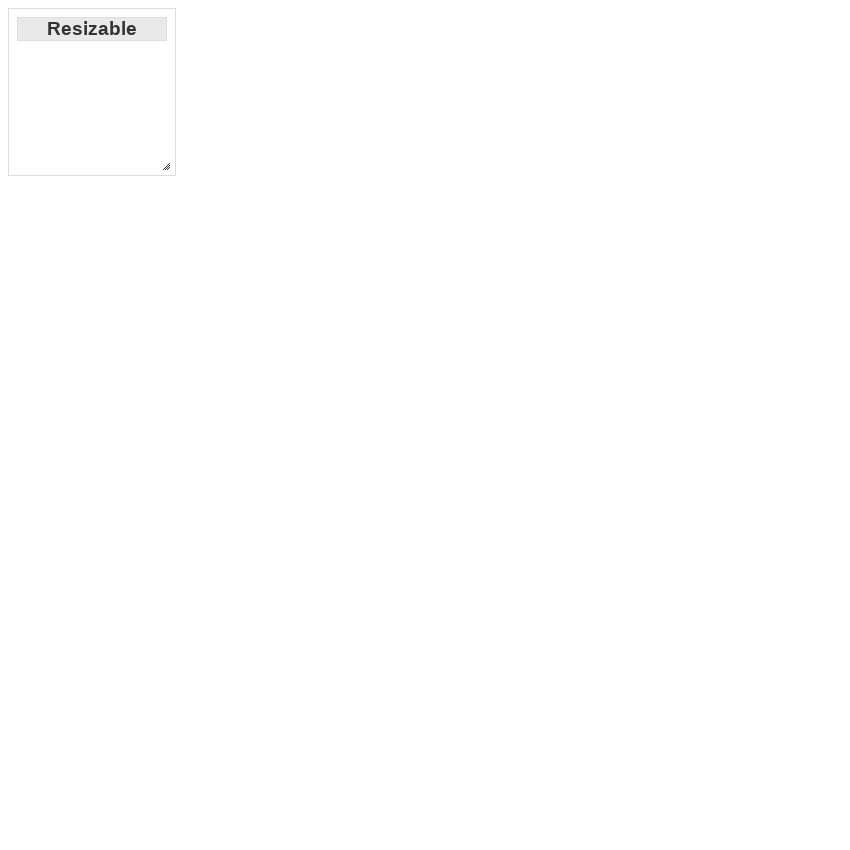

Waited 1000ms to observe final resized state
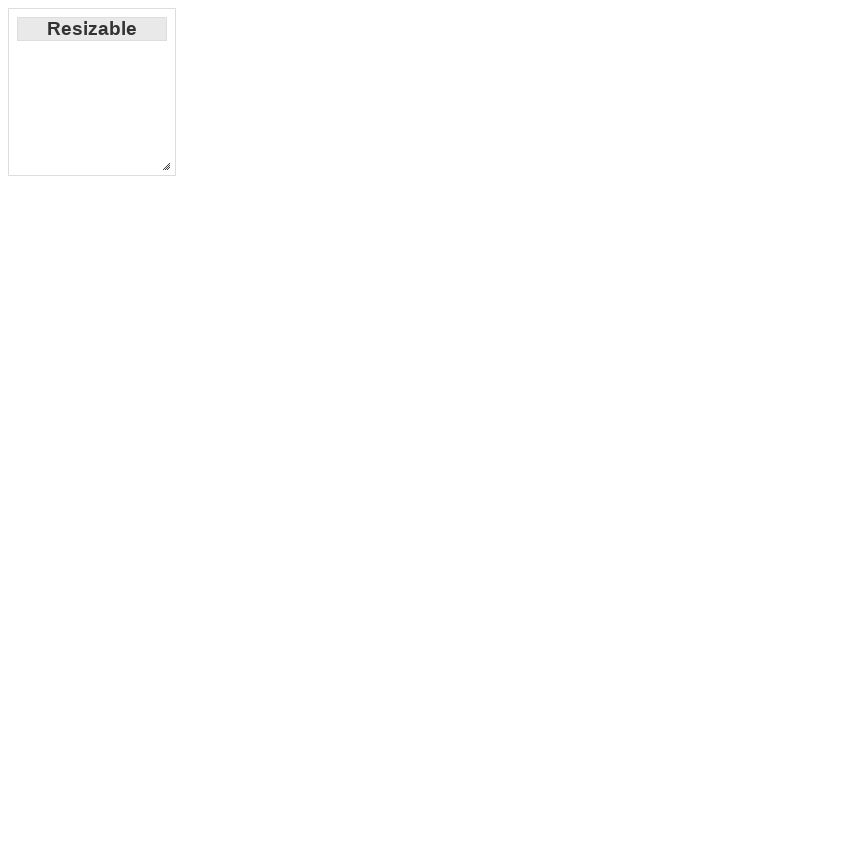

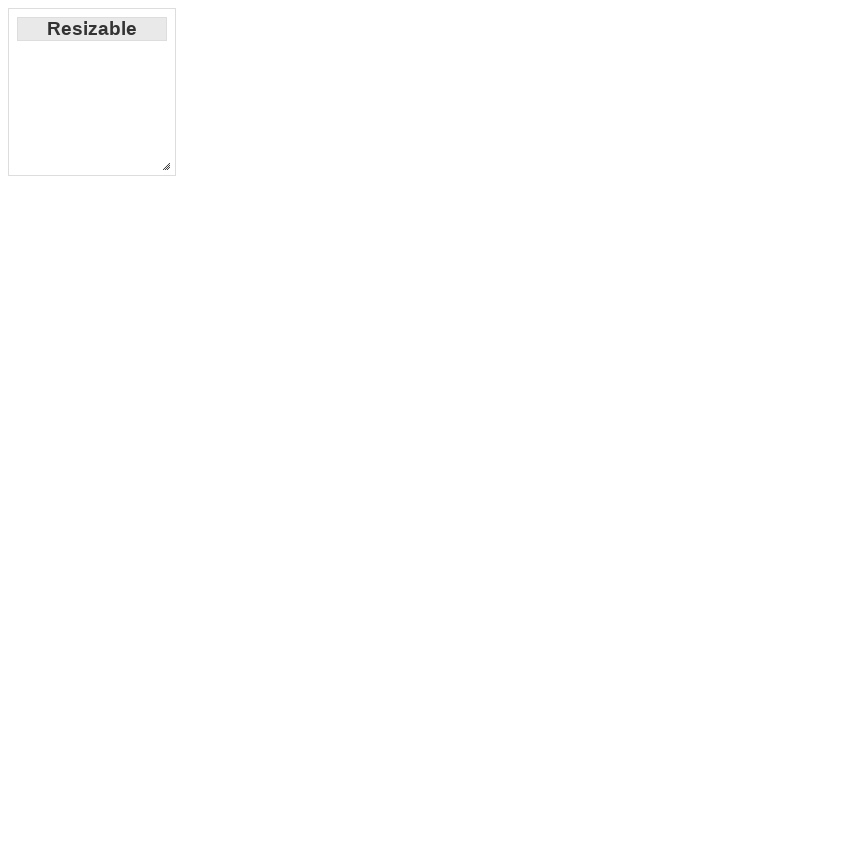